Tests browser navigation commands by visiting MakeMyTrip, navigating to RedBus, then using browser back and forward buttons to verify navigation history works correctly.

Starting URL: https://www.makemytrip.com/

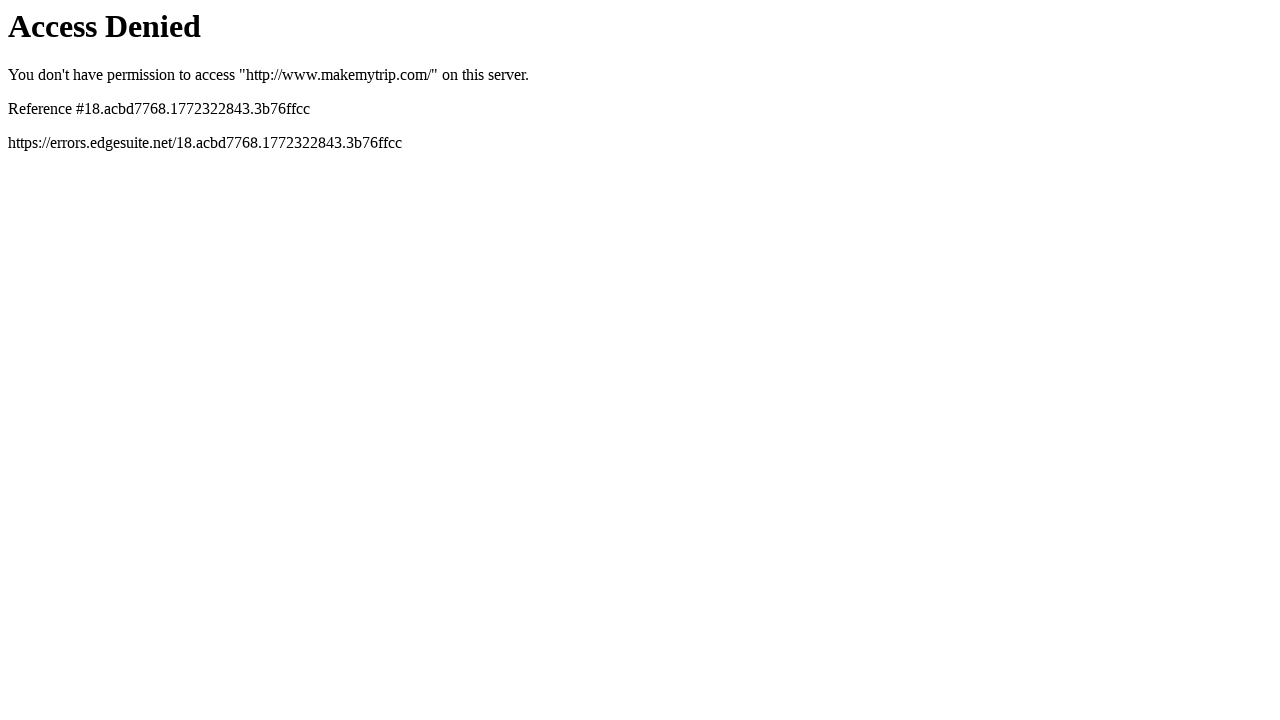

Navigated to RedBus website
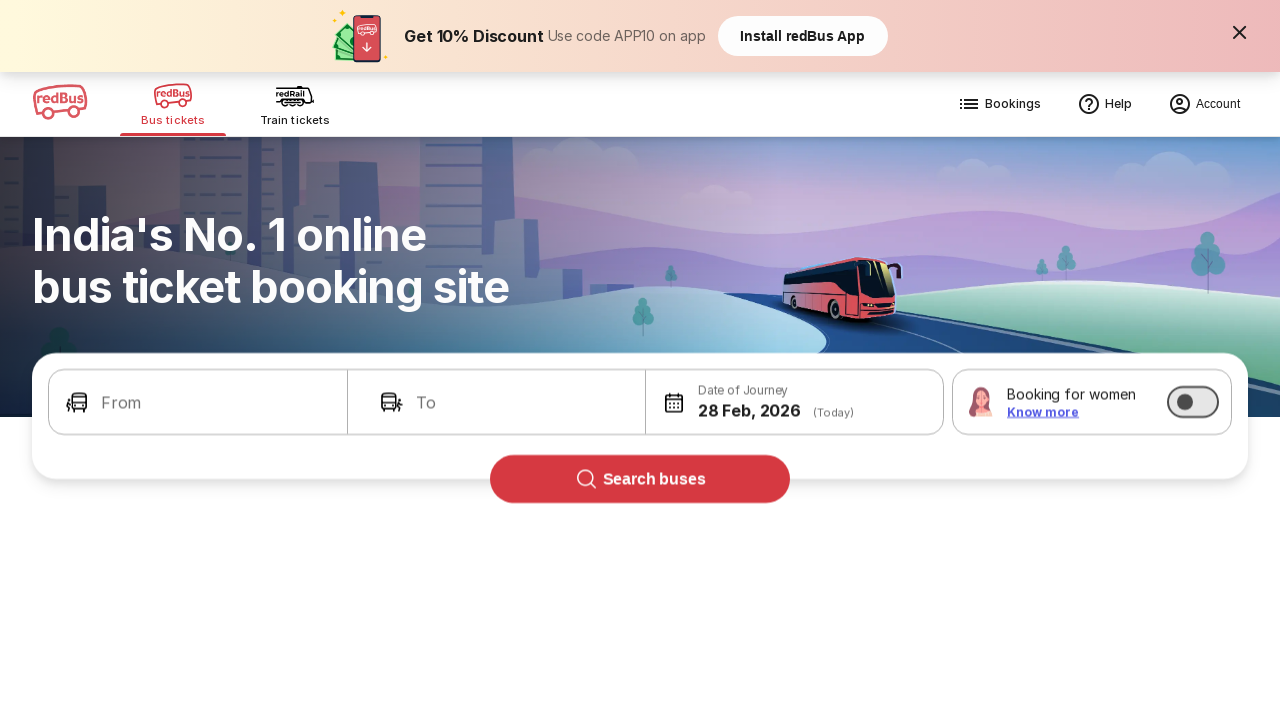

RedBus page loaded completely
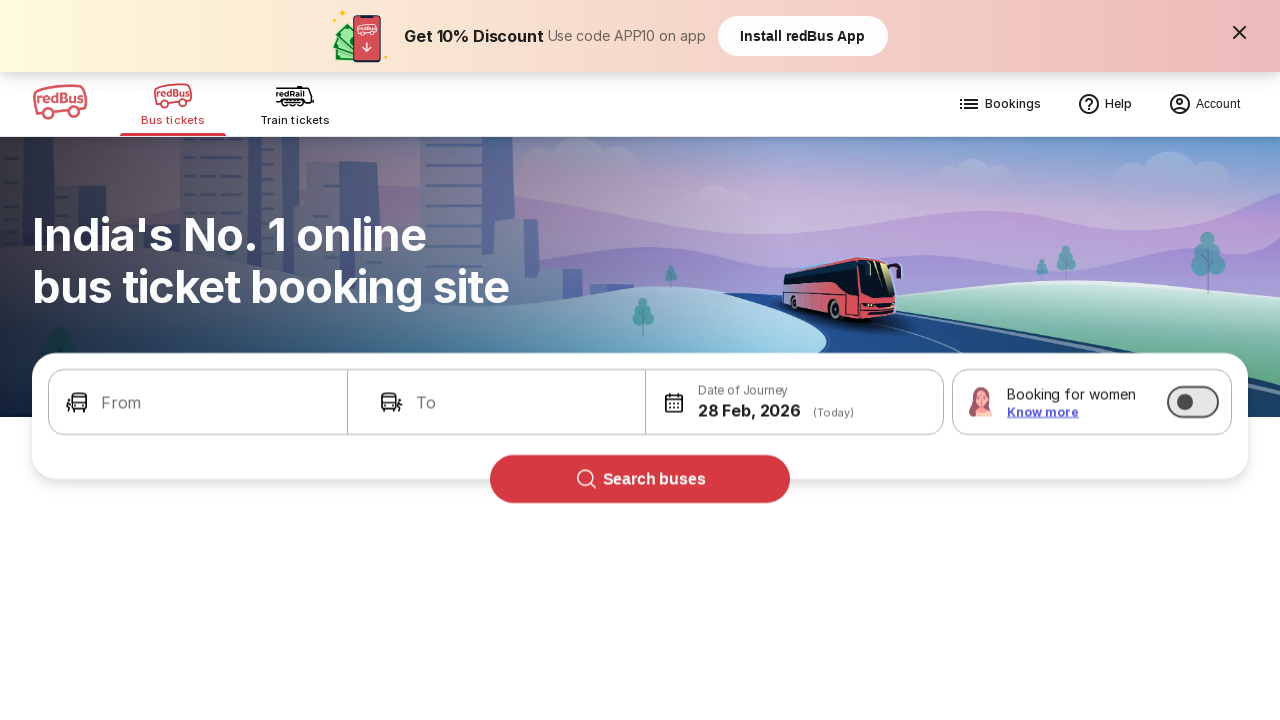

Navigated back to MakeMyTrip using browser back button
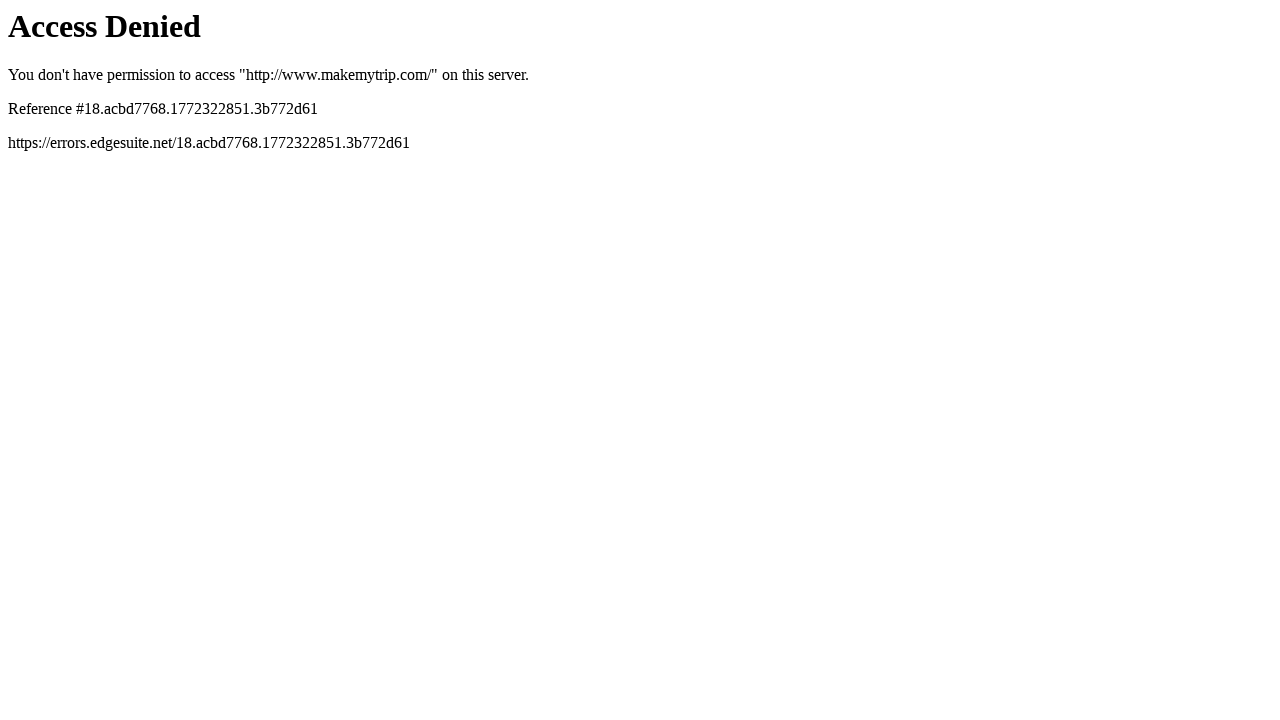

MakeMyTrip page loaded completely
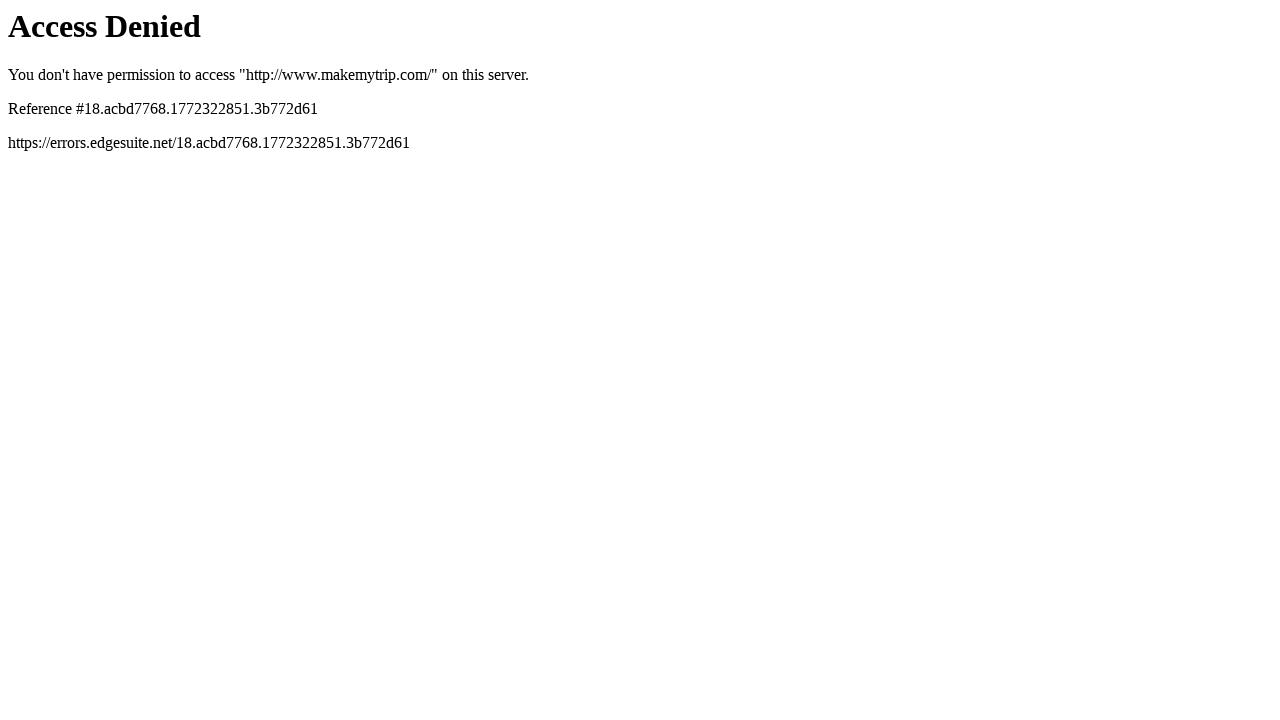

Navigated forward to RedBus using browser forward button
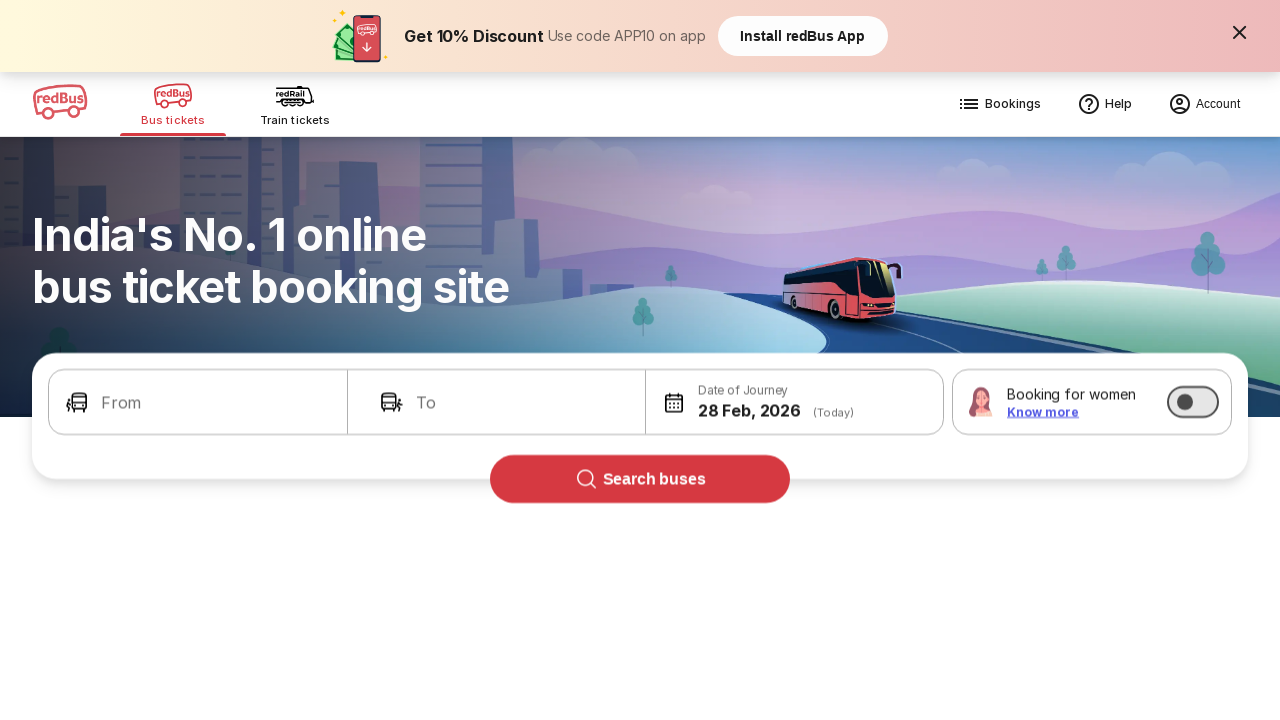

RedBus page loaded completely after forward navigation
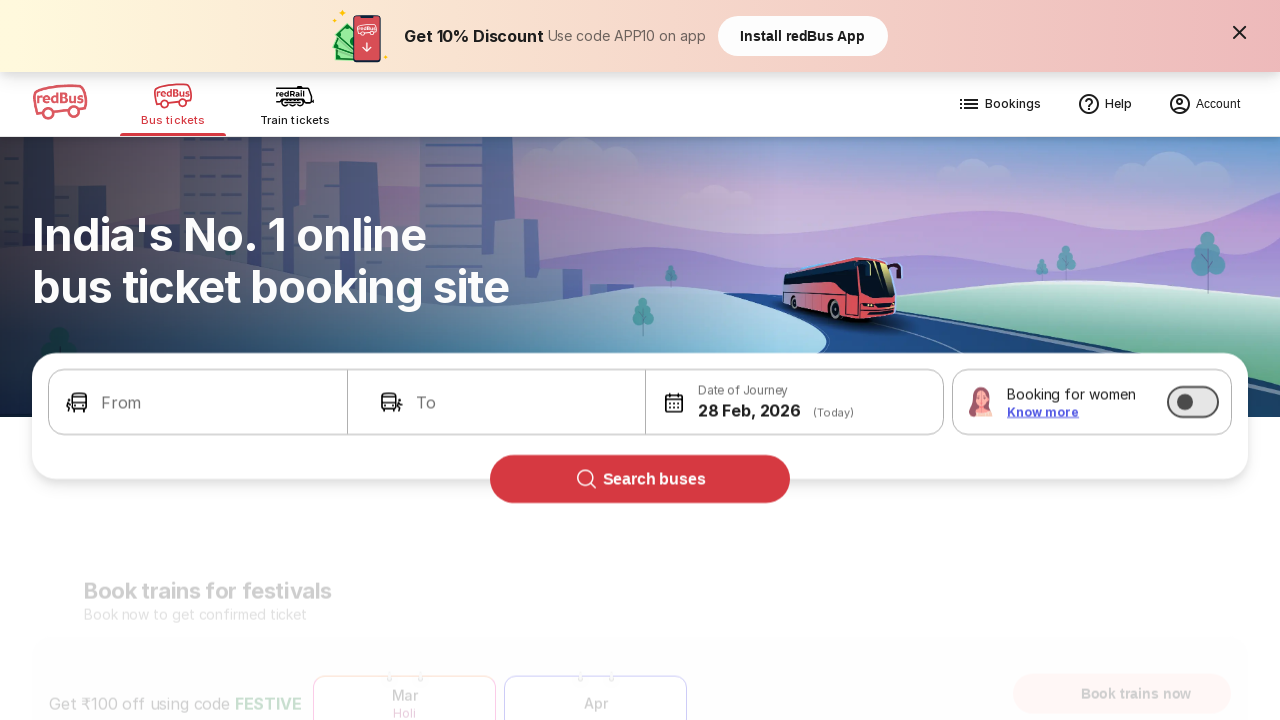

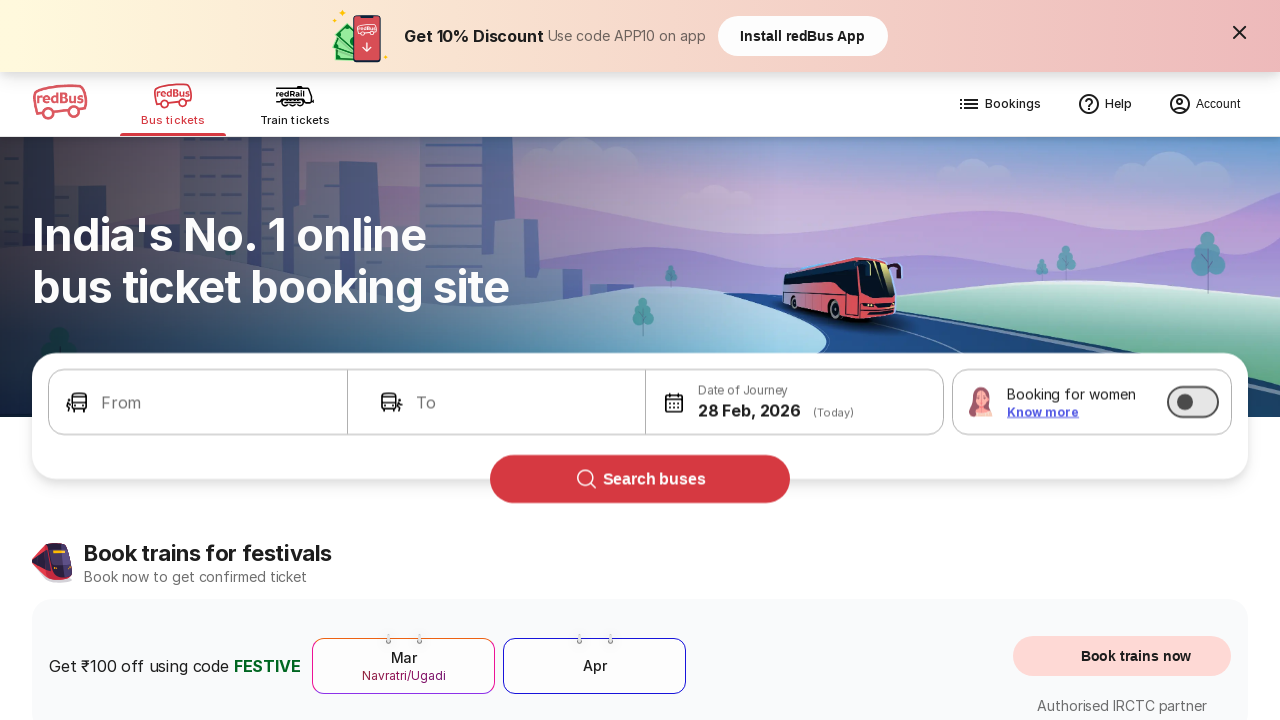